Opens the Register/Sign Up popup and verifies all form elements are visible

Starting URL: https://www.demoblaze.com/

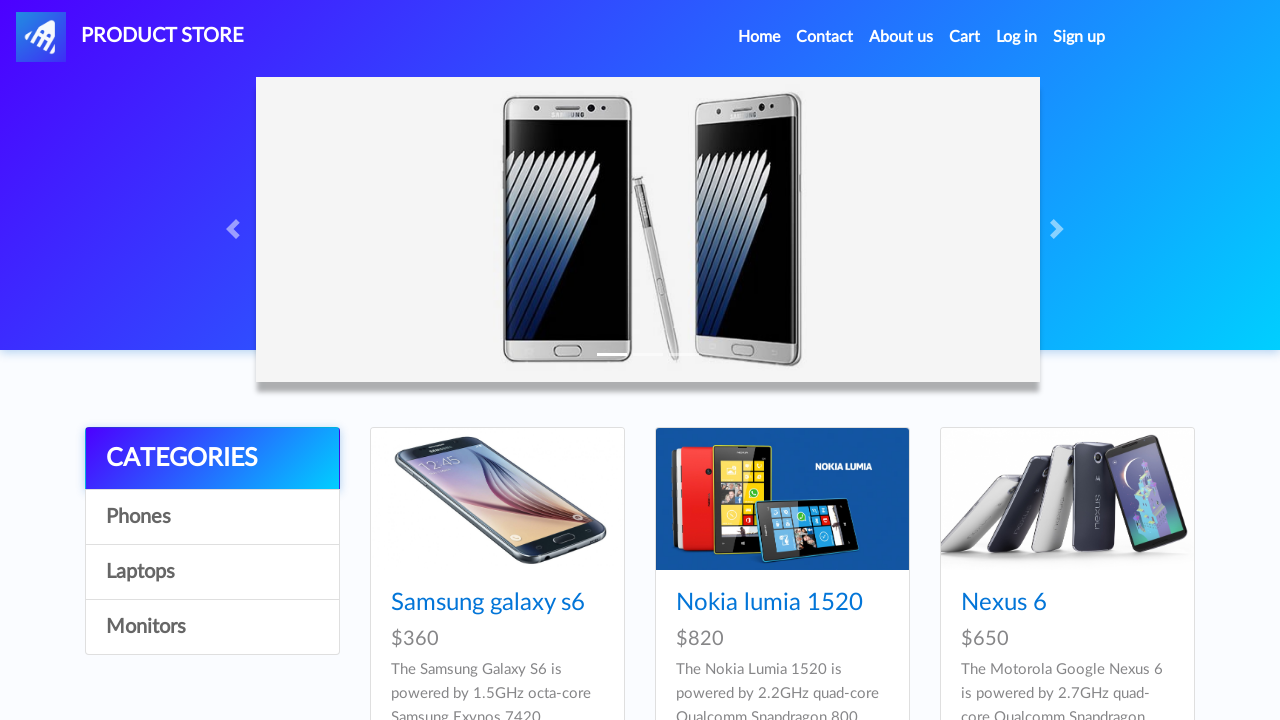

Navigated to DemoBlaze homepage
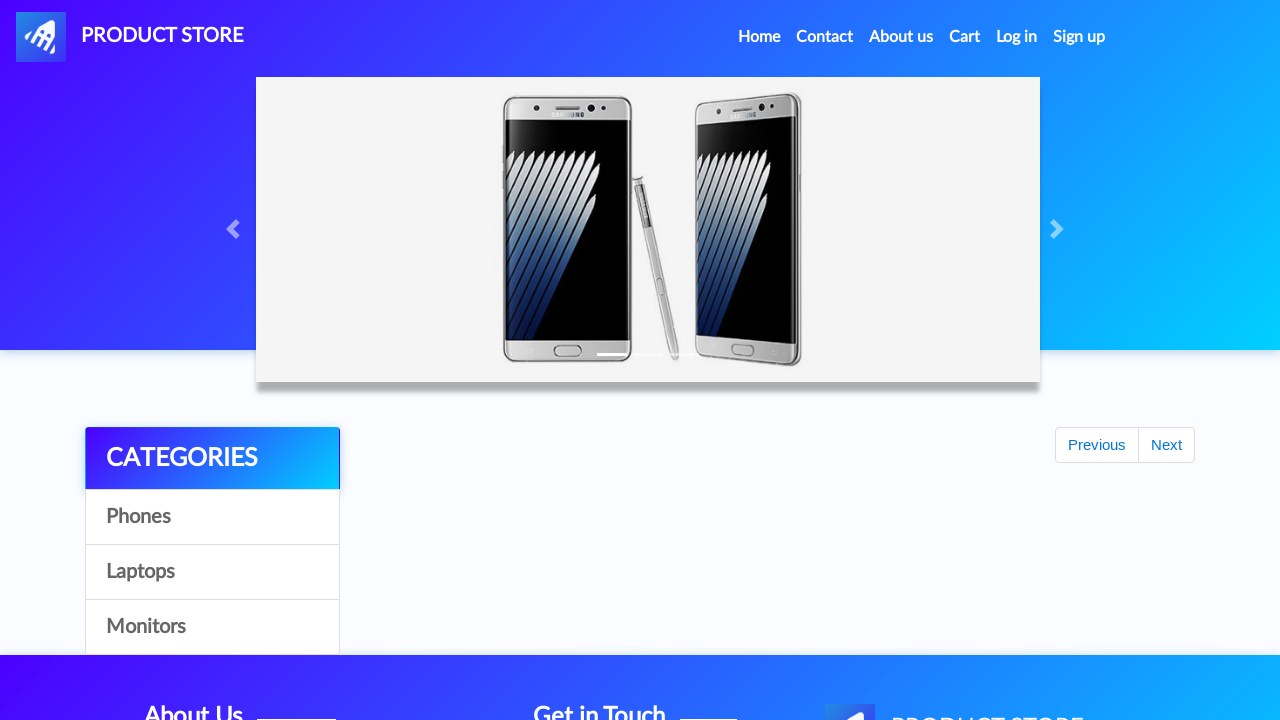

Clicked Sign Up link in navigation at (1079, 37) on #signin2
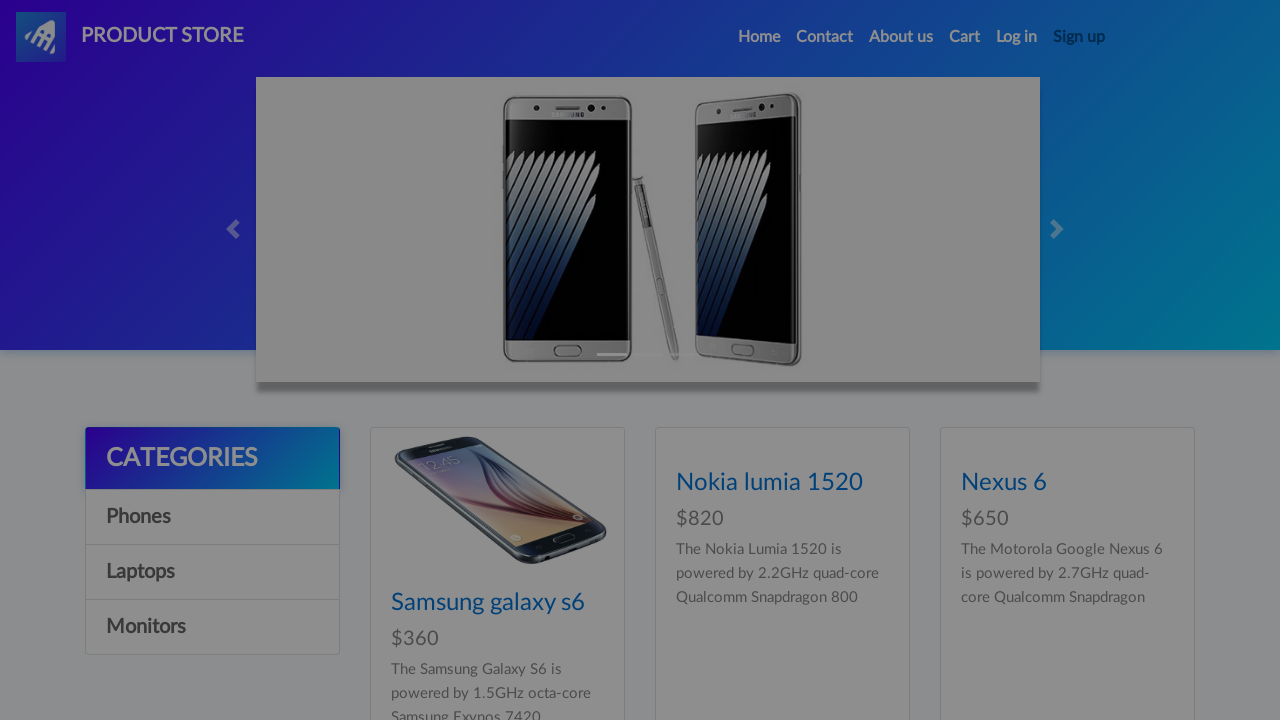

Register/Sign Up modal became visible
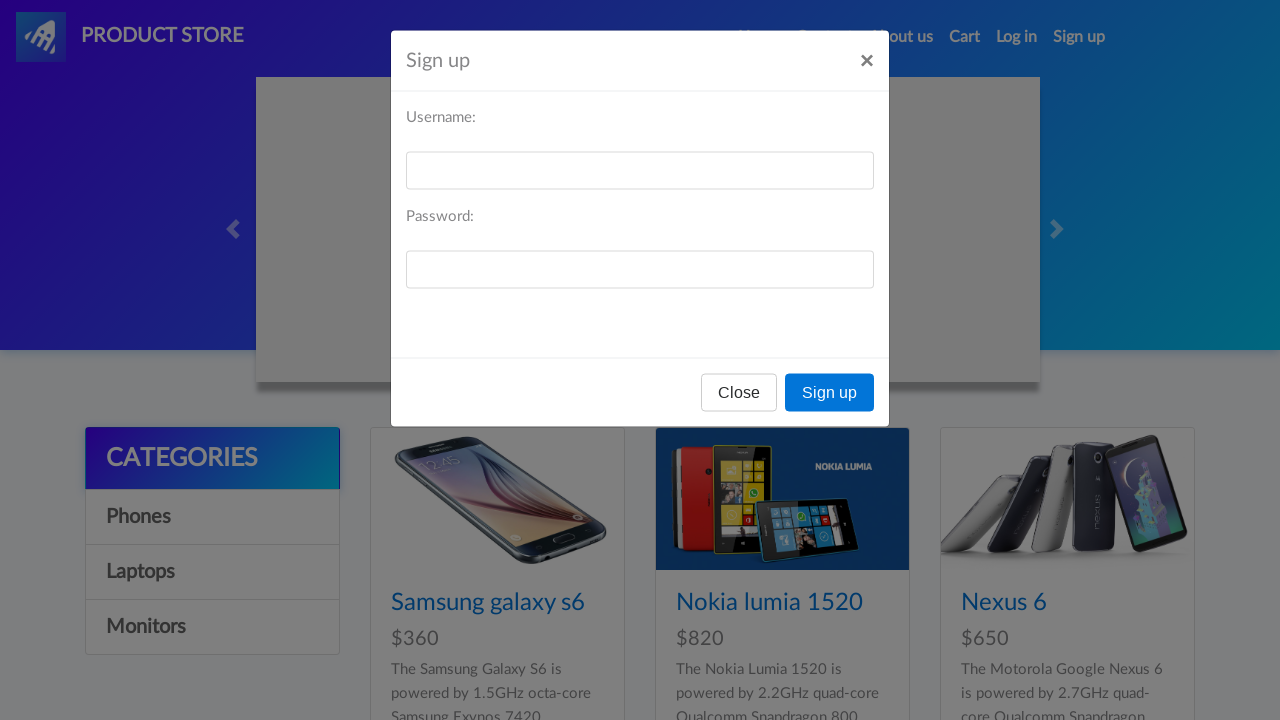

Username input field is visible in the Register popup
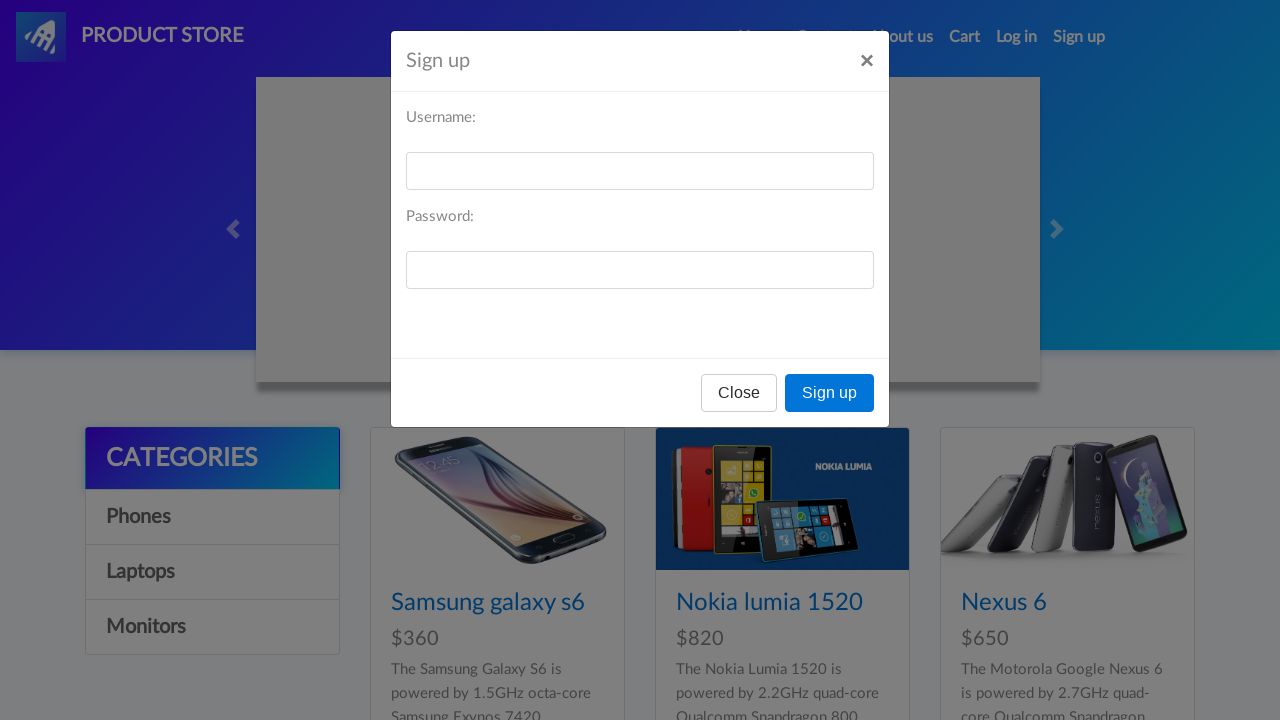

Password input field is visible in the Register popup
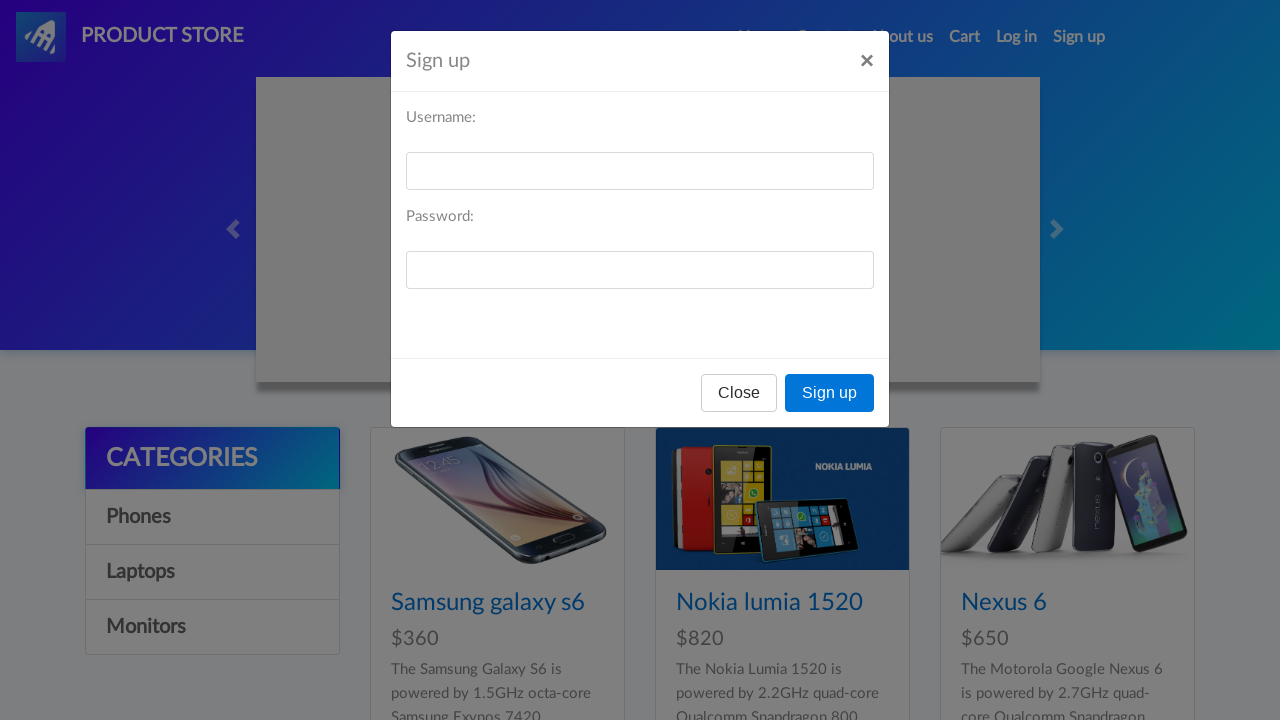

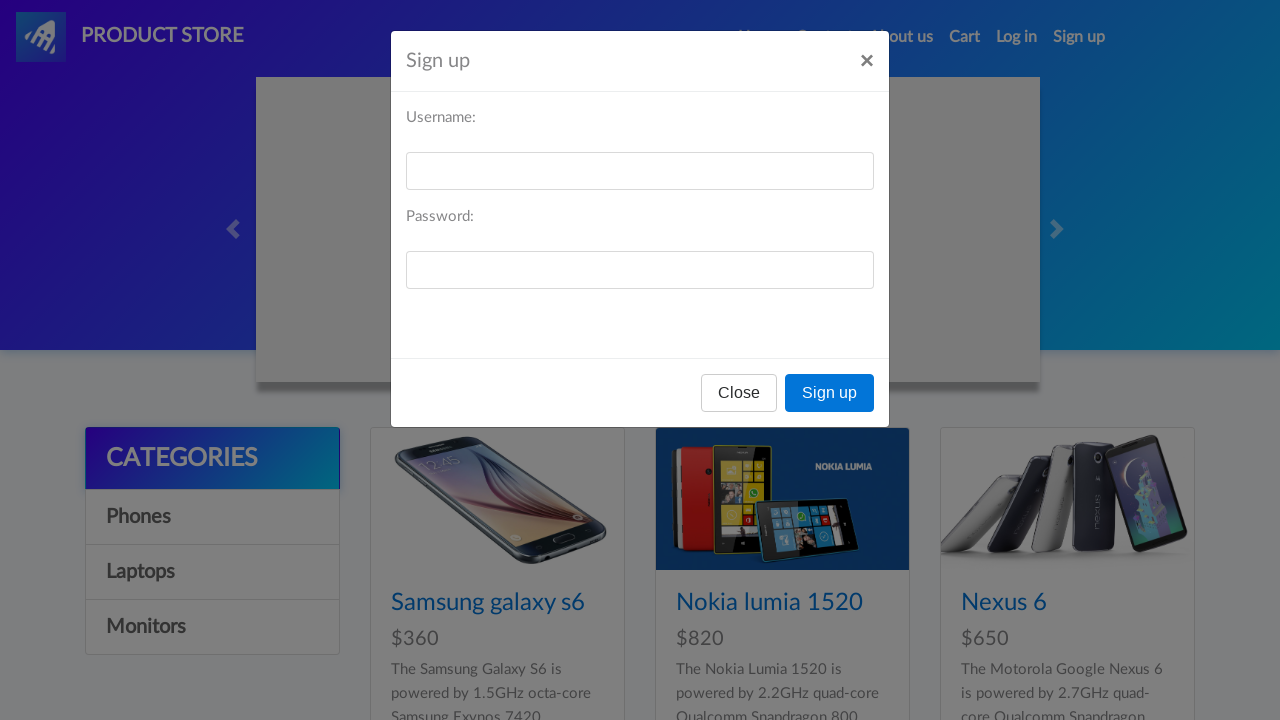